Tests sending keys to an input field using JavaScript execution

Starting URL: https://www.w3schools.com/tags/tryit.asp?filename=tryhtml_input_test

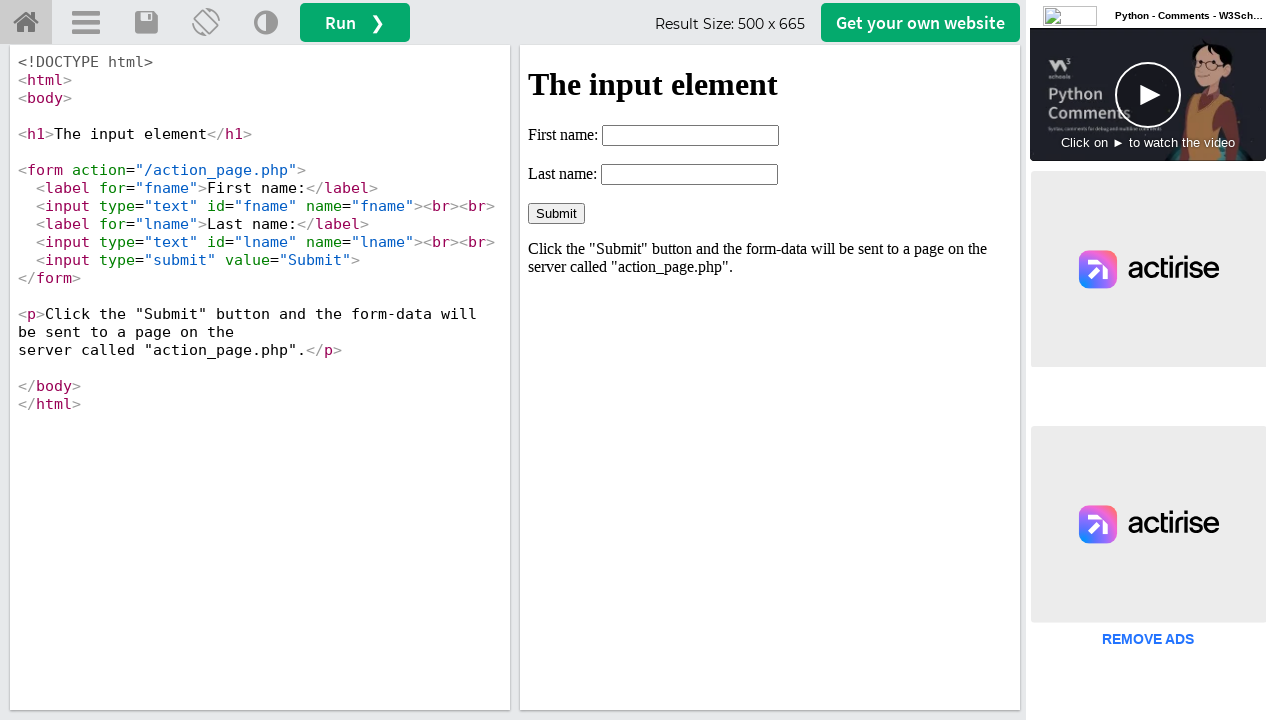

Located iframe #iframeResult containing the form
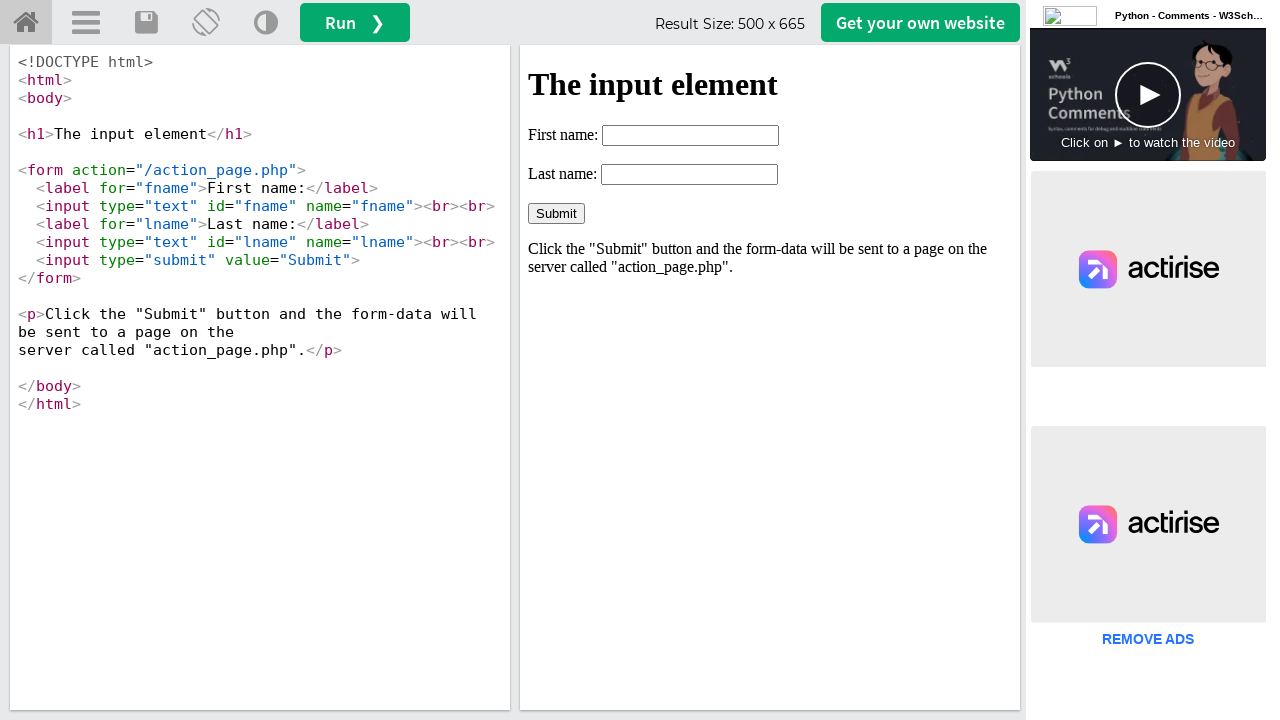

Filled first name input field with 'testing' using JavaScript execution on #iframeResult >> internal:control=enter-frame >> input[name='fname']
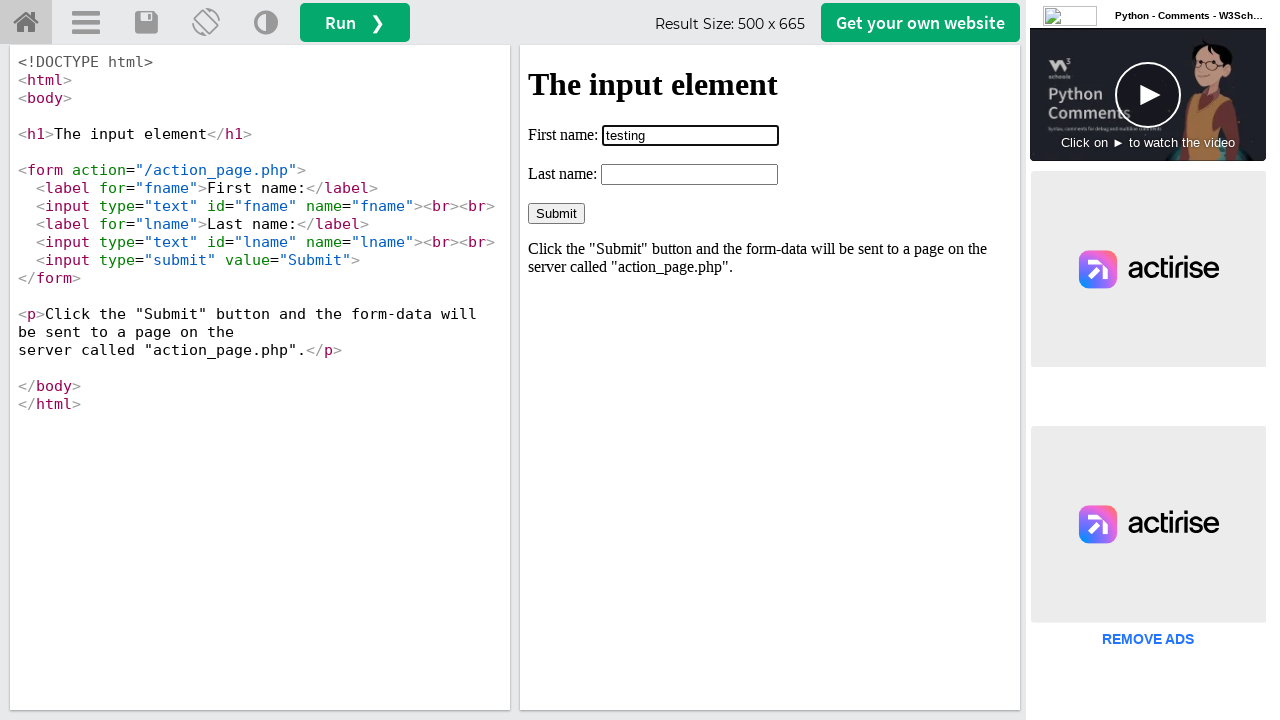

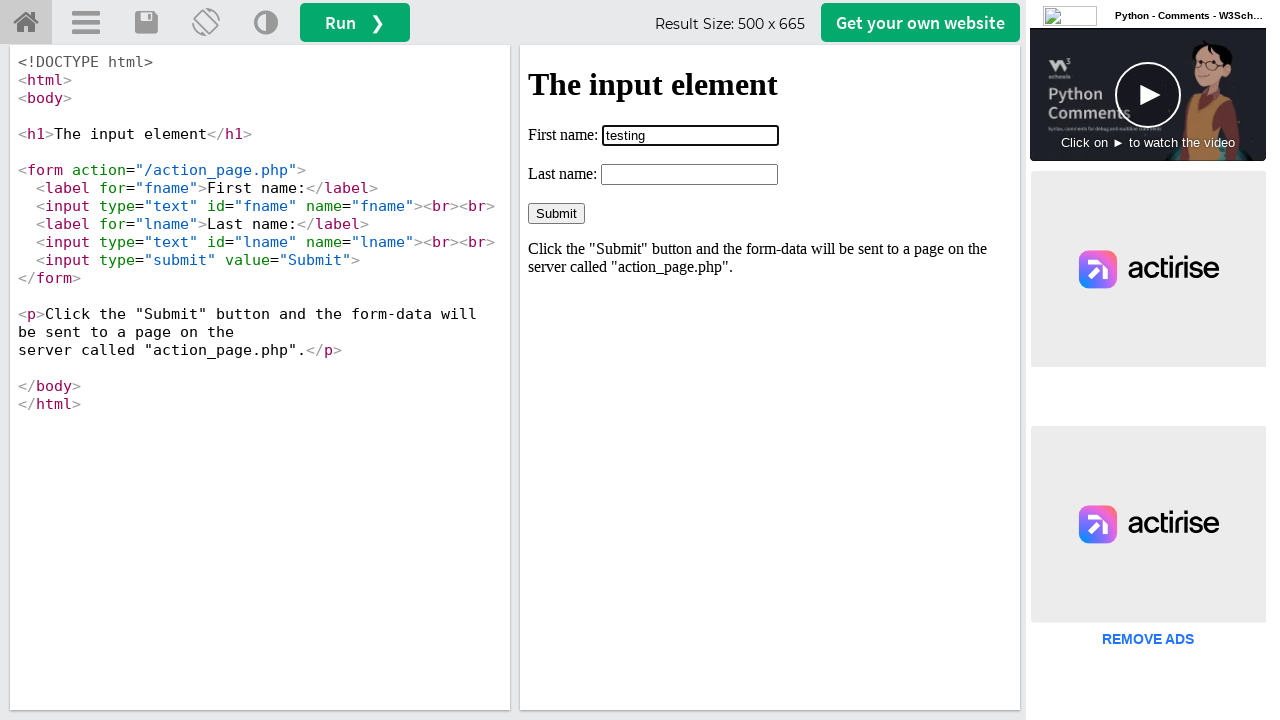